Tests dropdown selection functionality by selecting year, month, and day values using different selection methods

Starting URL: https://testcenter.techproeducation.com/index.php?page=dropdown

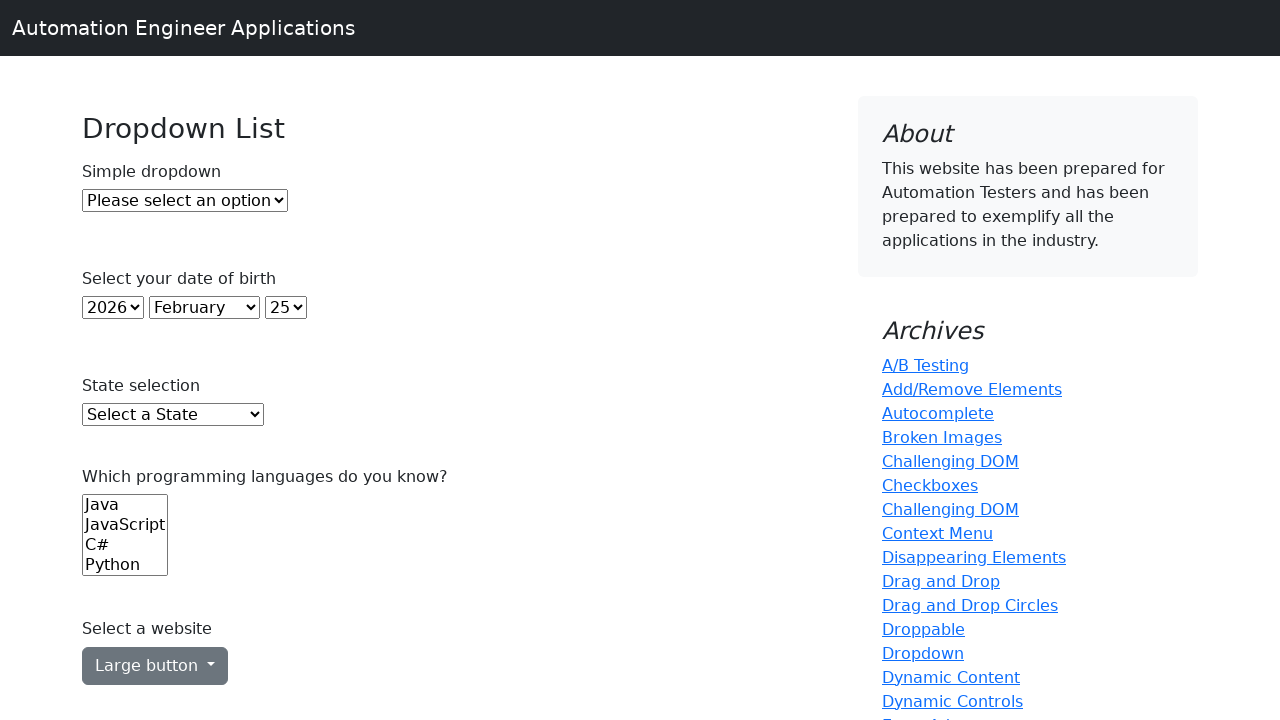

Navigated to dropdown selection test page
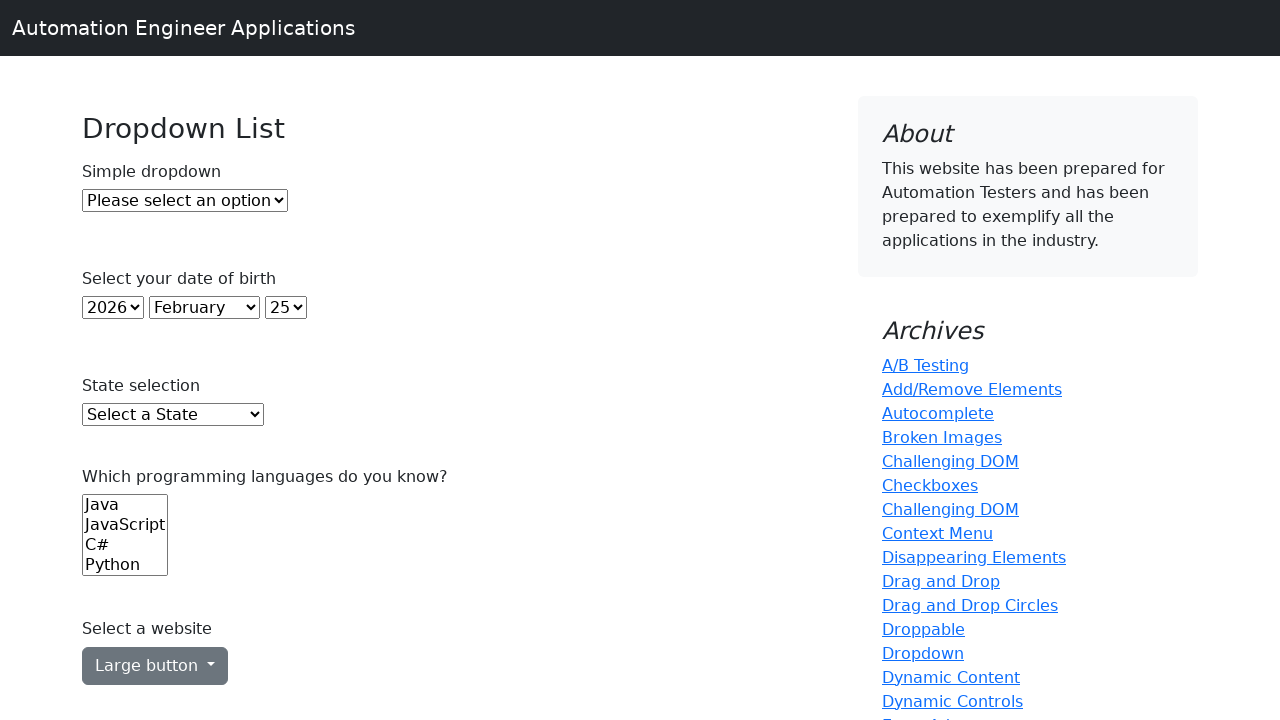

Selected year dropdown option by index 3 (4th option) on select#year
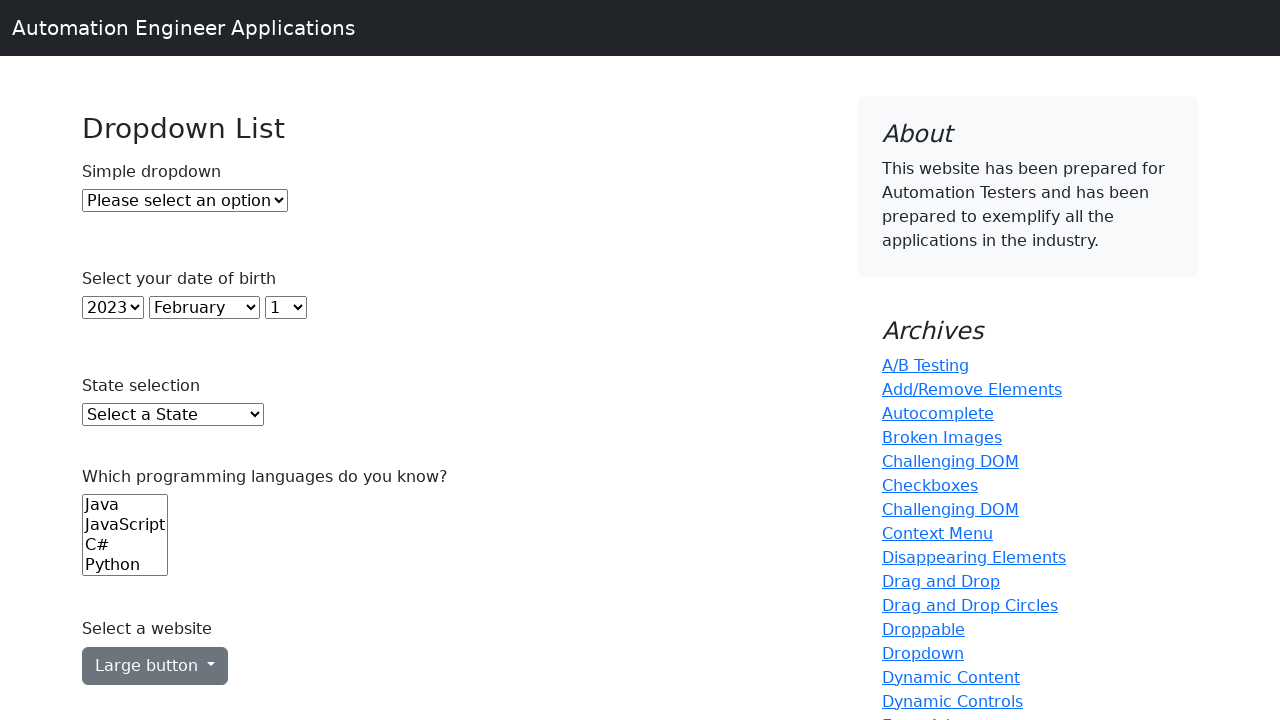

Selected month dropdown option 'May' by visible text on select#month
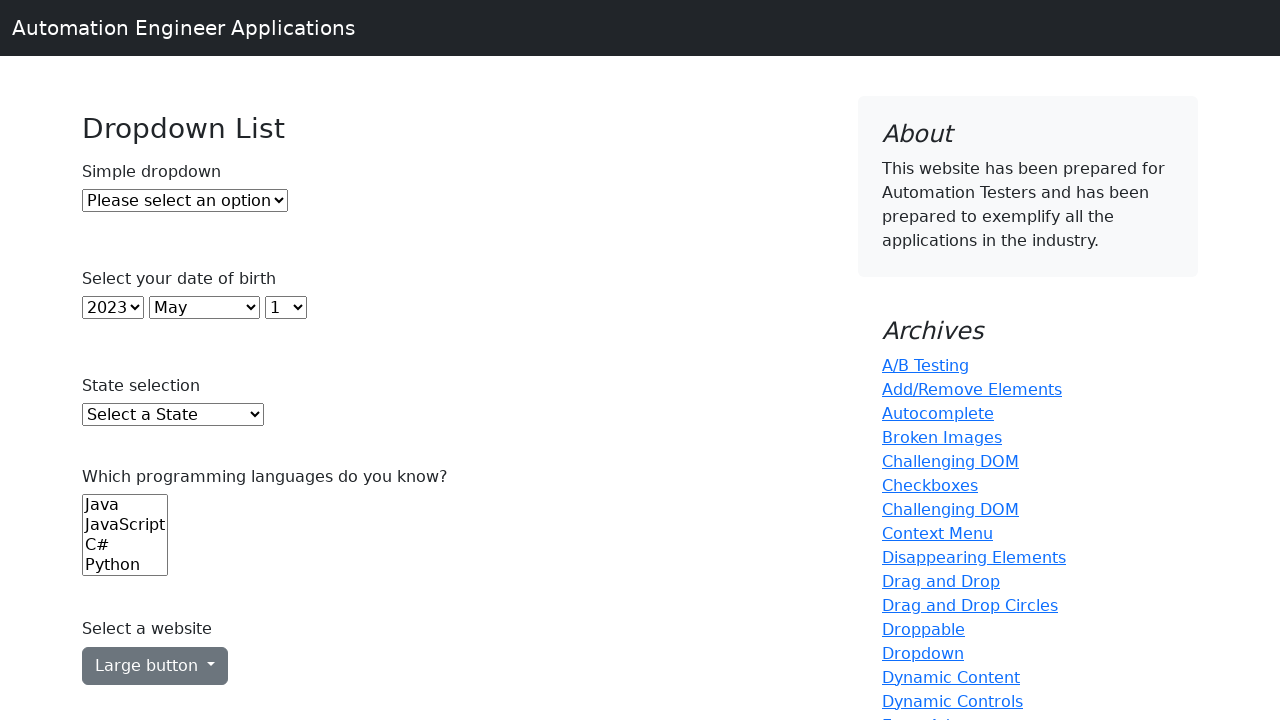

Selected day dropdown option '5' by visible text on select#day
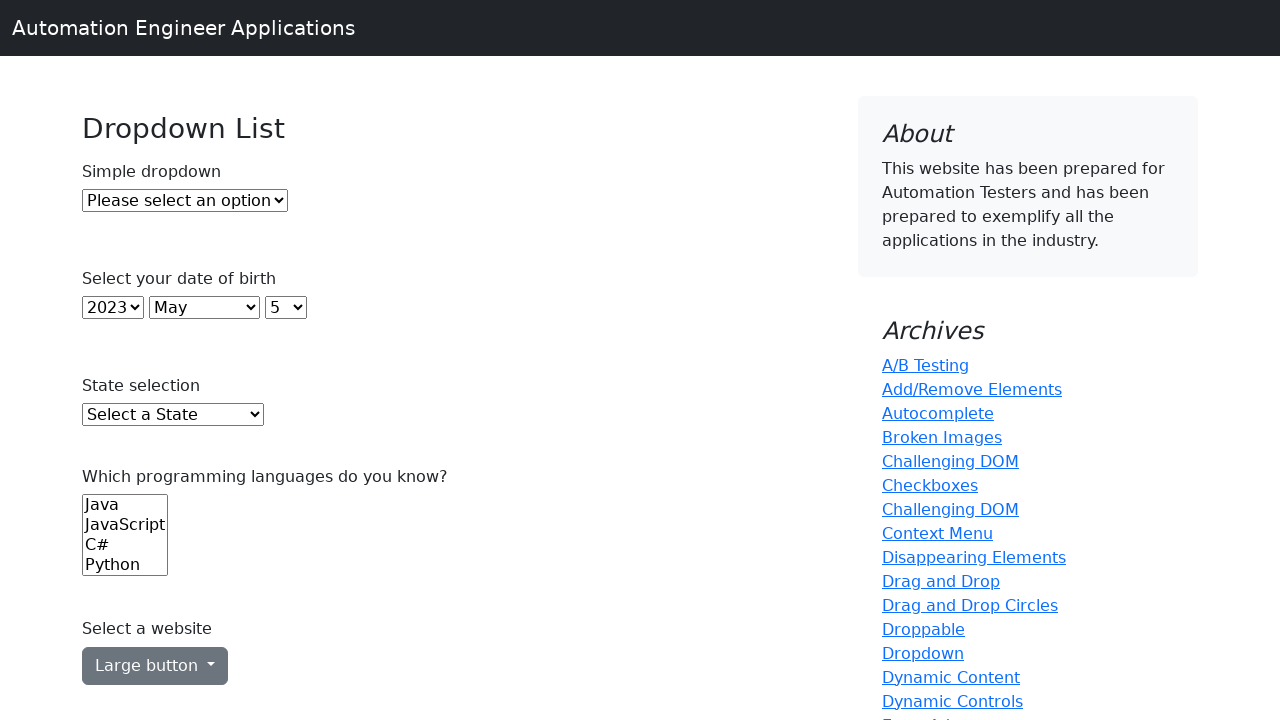

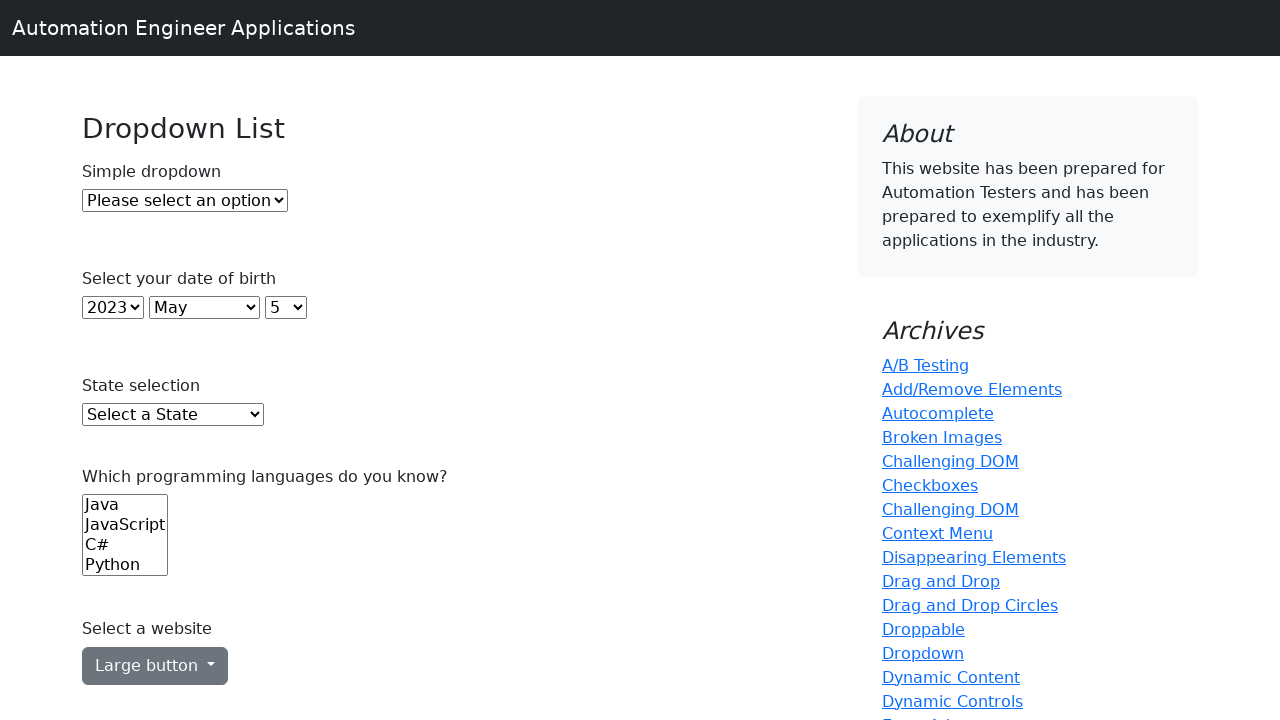